Navigates to MTS website and verifies that a specific heading block with text about online payment is present on the page

Starting URL: https://mts.by

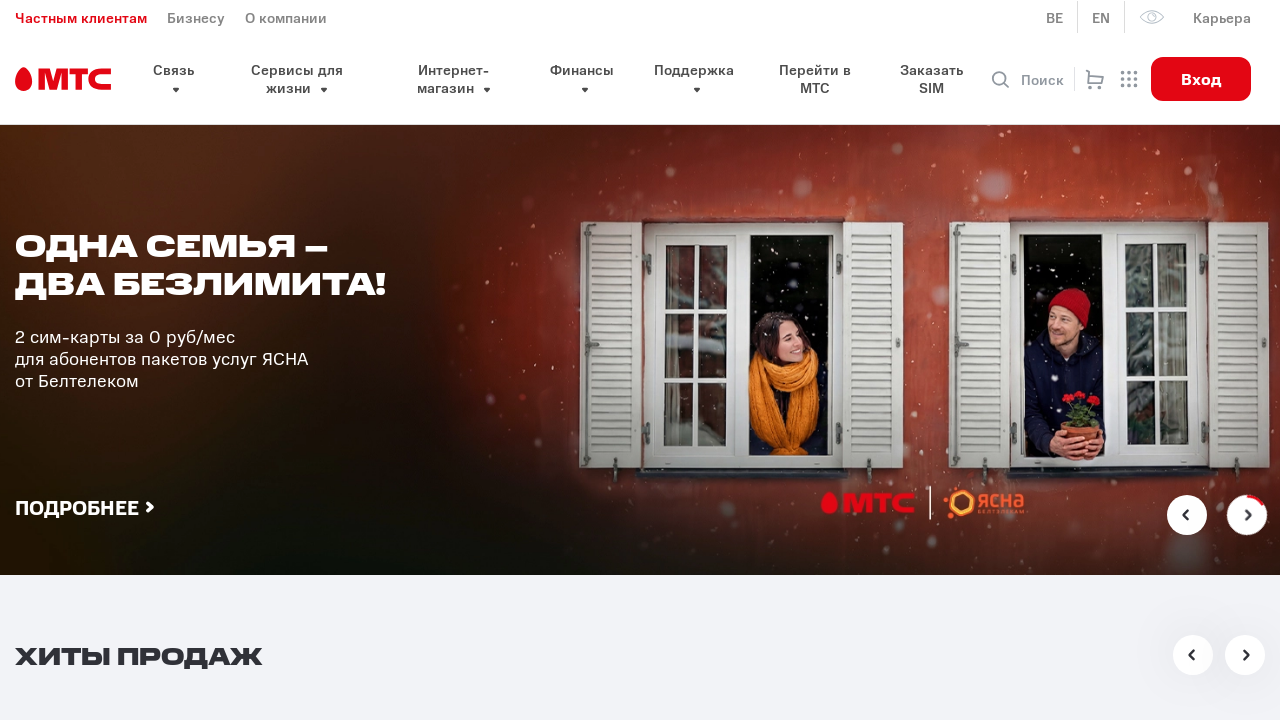

Navigated to MTS website at https://mts.by
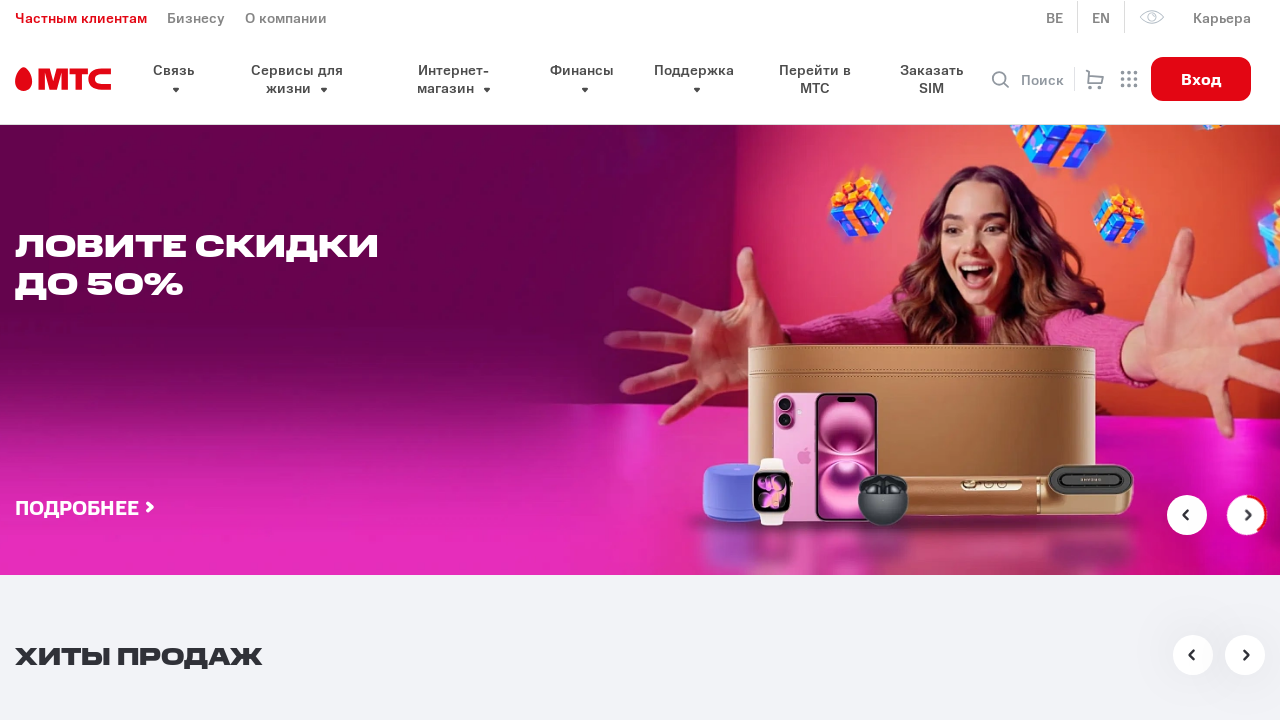

Located heading block with text 'Онлайн пополнение без комиссии'
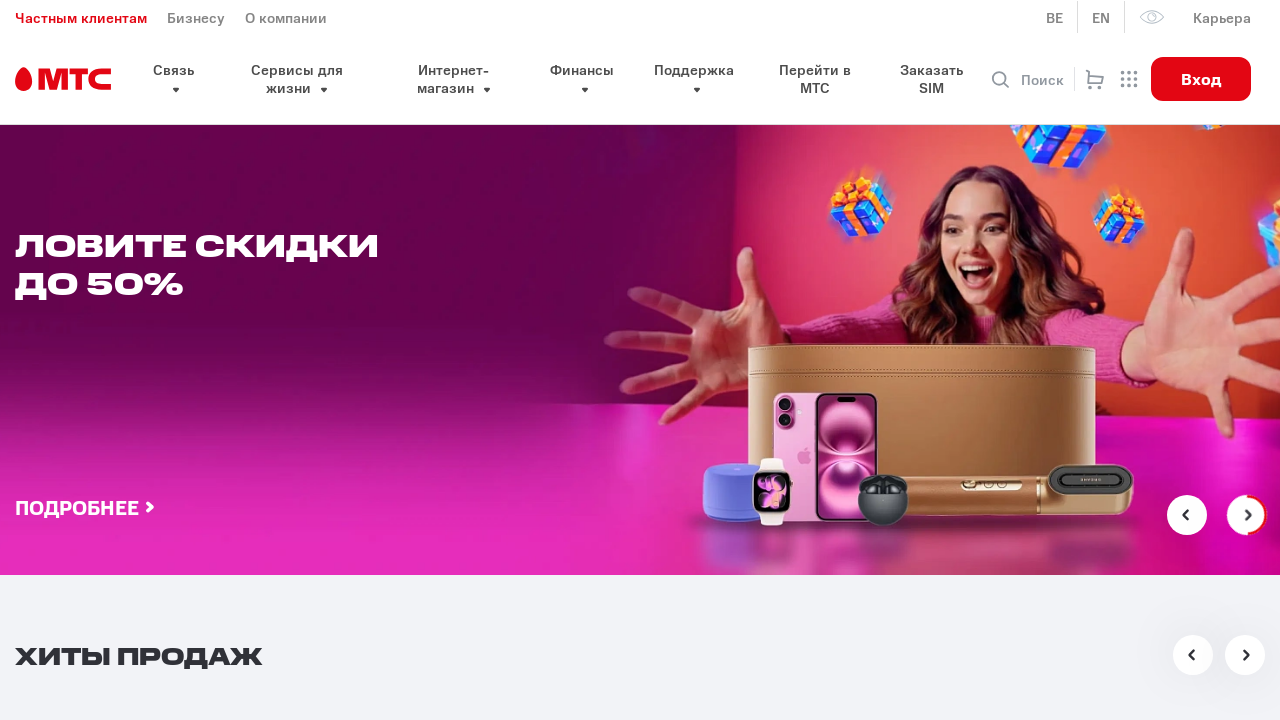

Retrieved heading text content
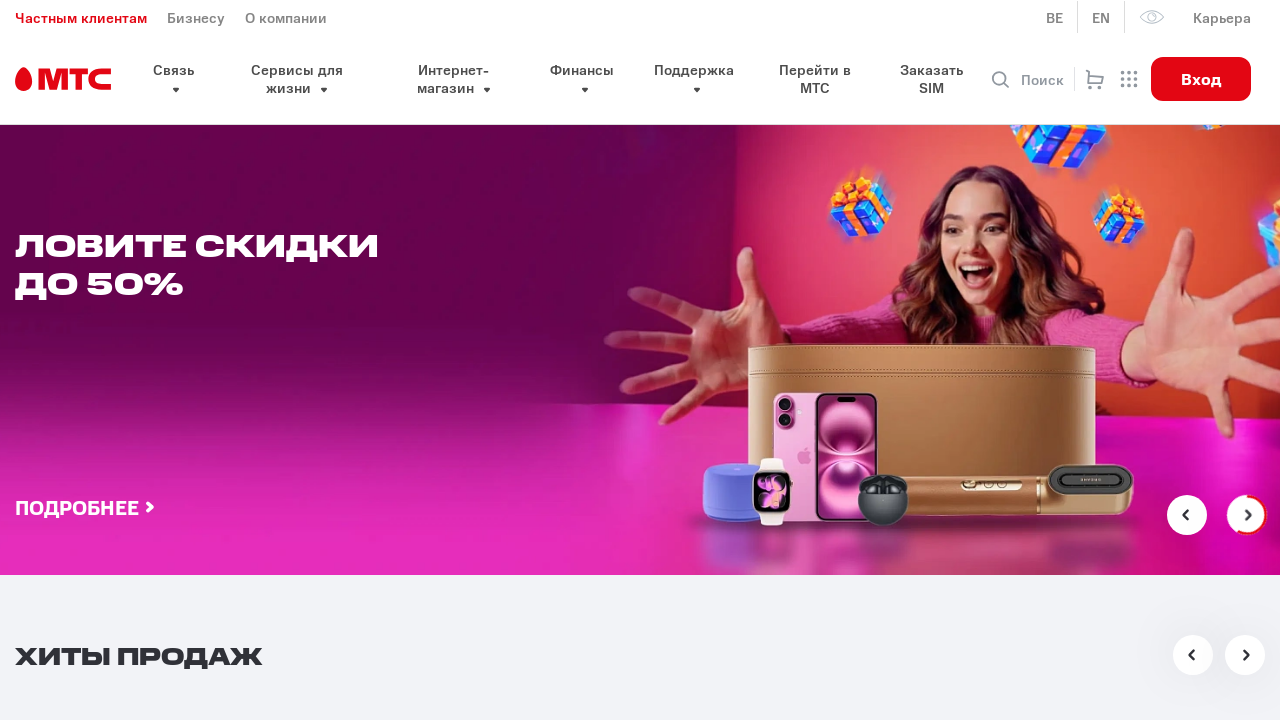

Verified heading text matches expected value 'Онлайн пополнение без комиссии'
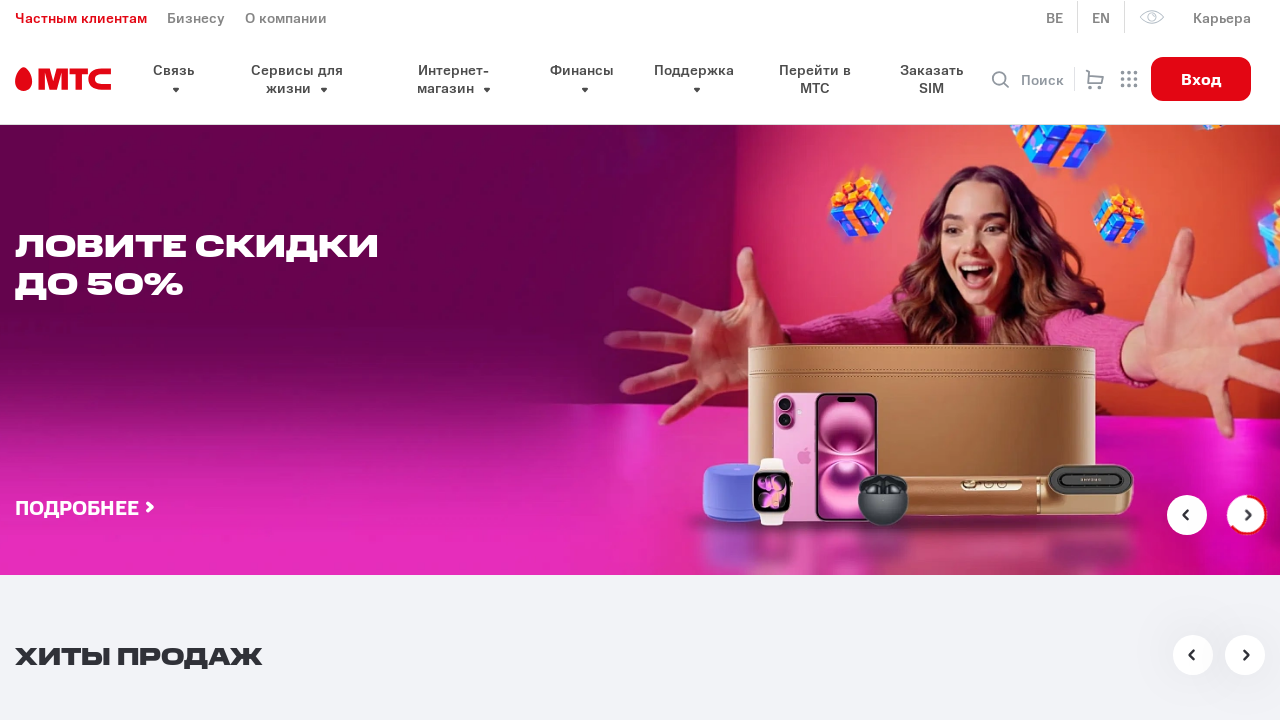

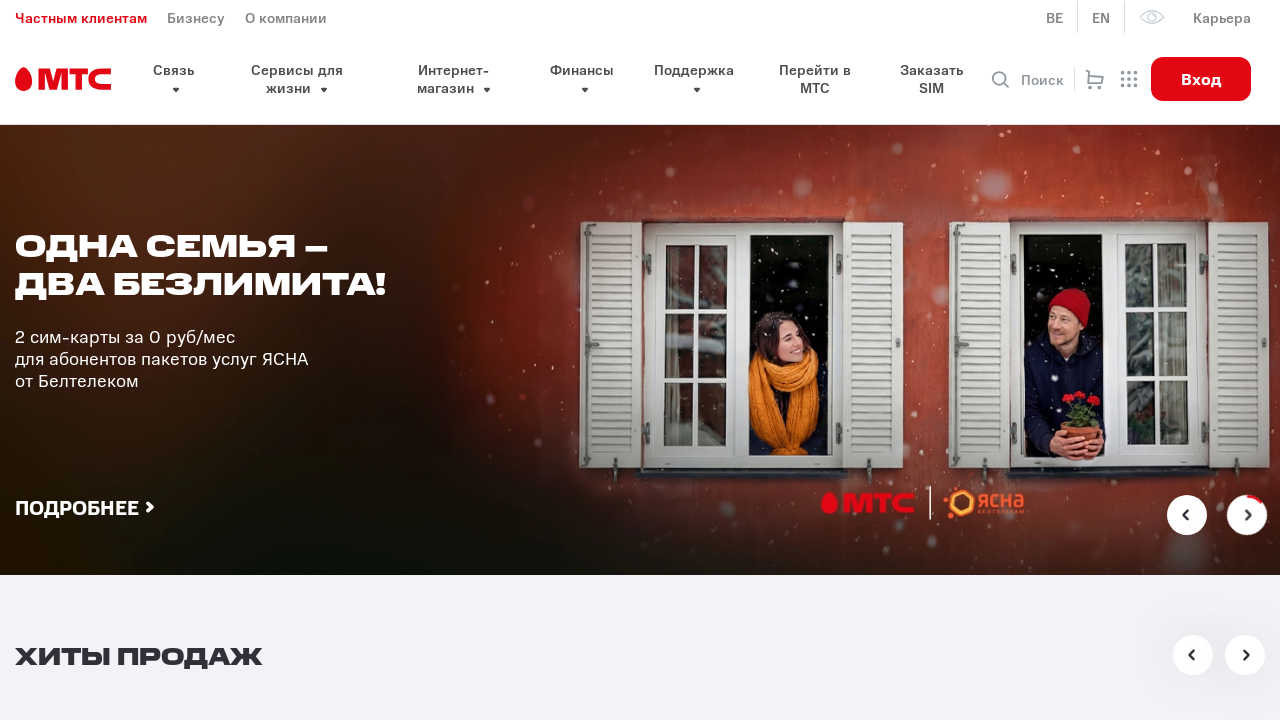